Tests the login form validation by submitting a username without a password and verifying the appropriate error message is displayed.

Starting URL: https://www.saucedemo.com

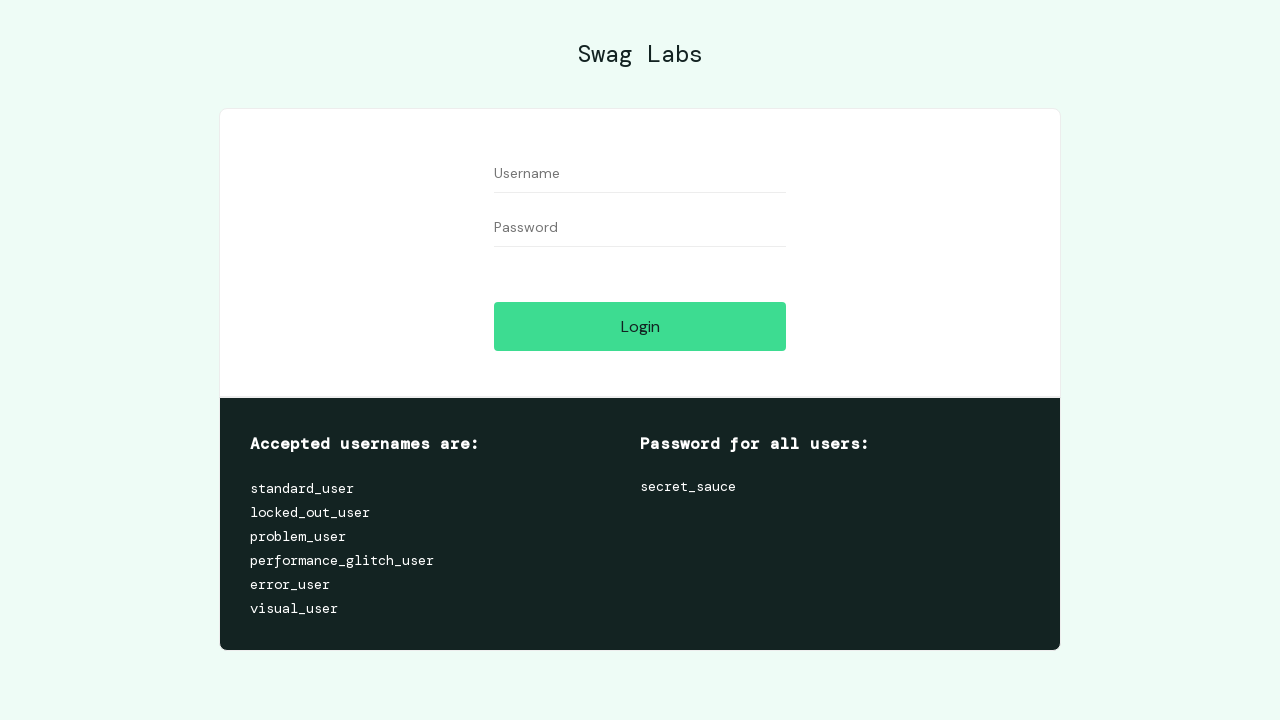

Filled username field with '123' on #user-name
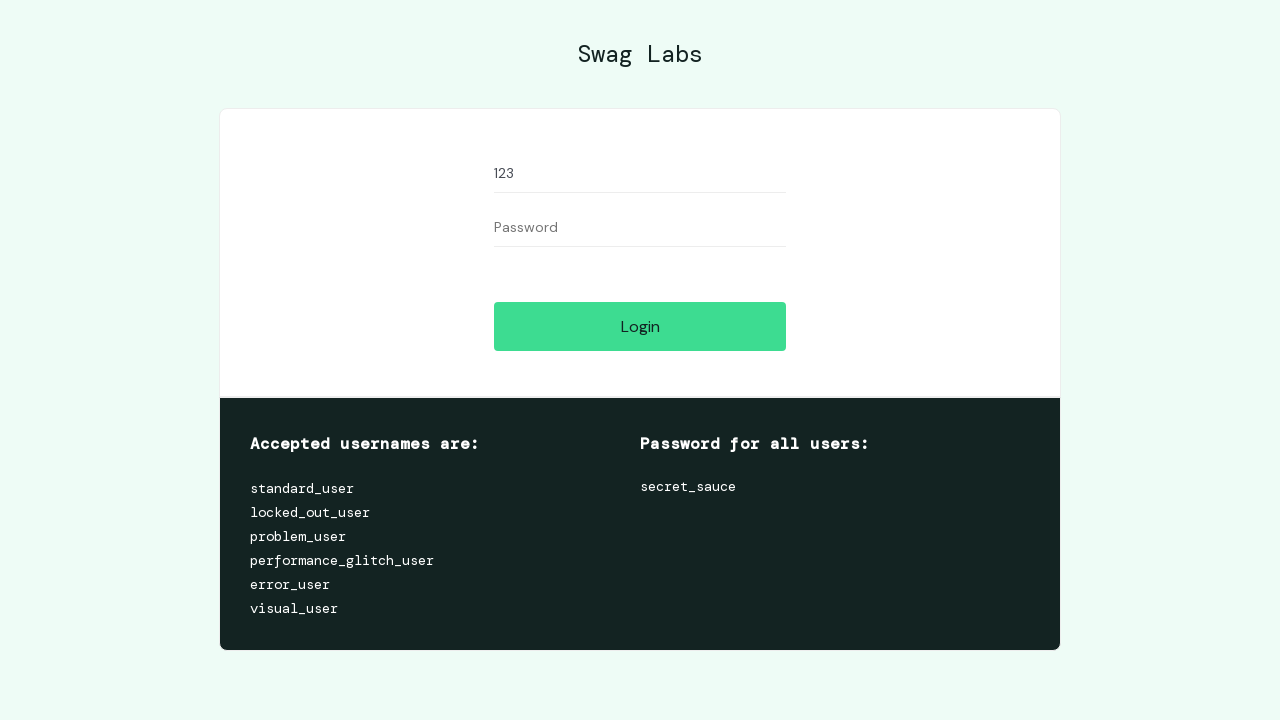

Clicked login button at (640, 326) on #login-button
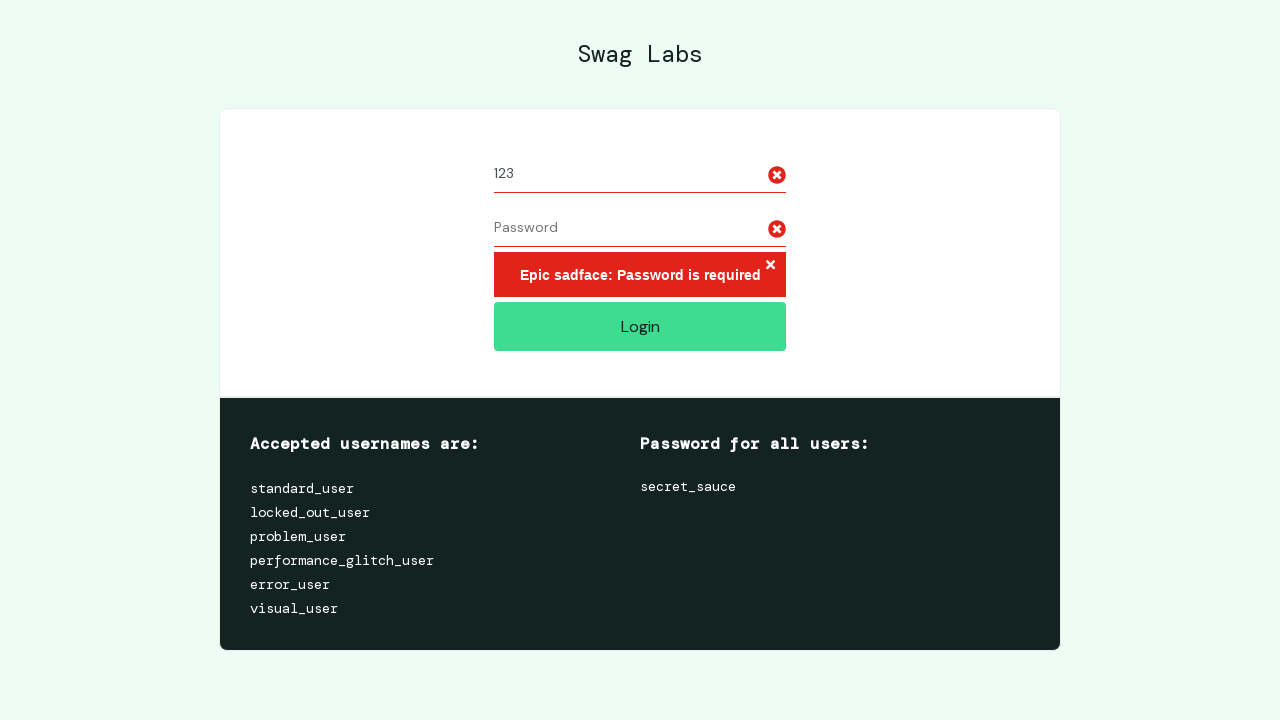

Error message element appeared
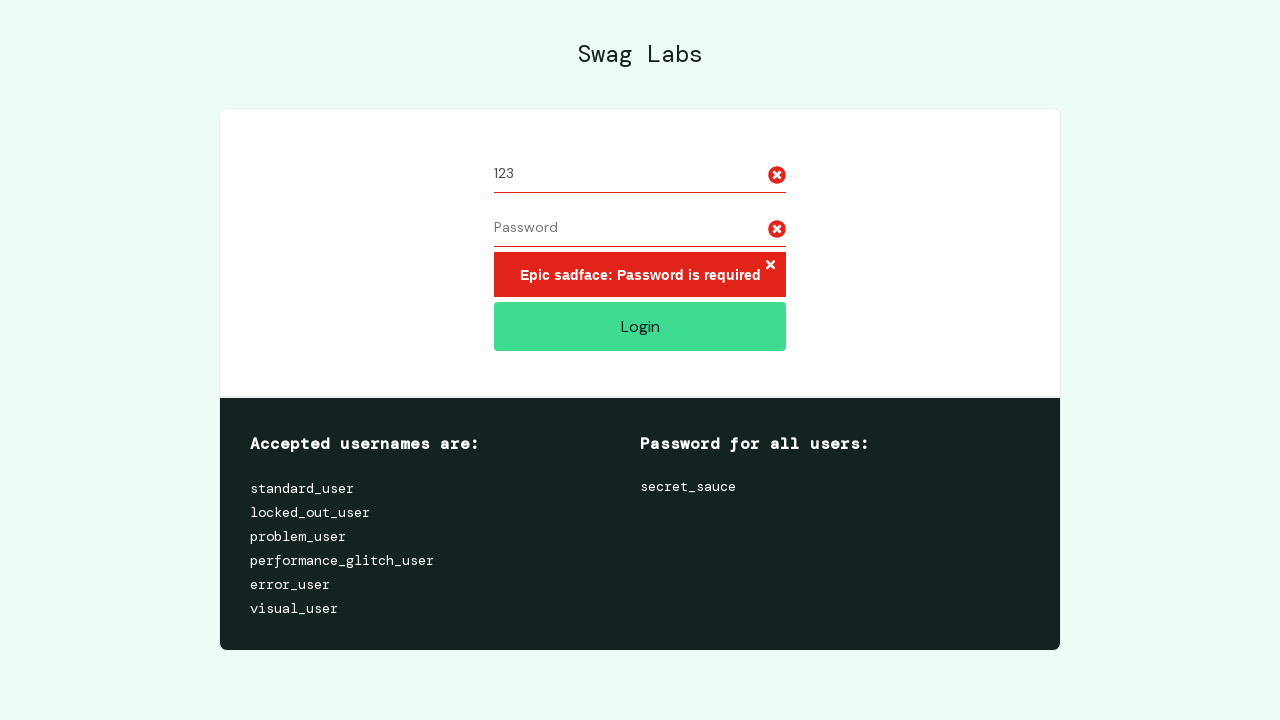

Verified error message text is 'Epic sadface: Password is required'
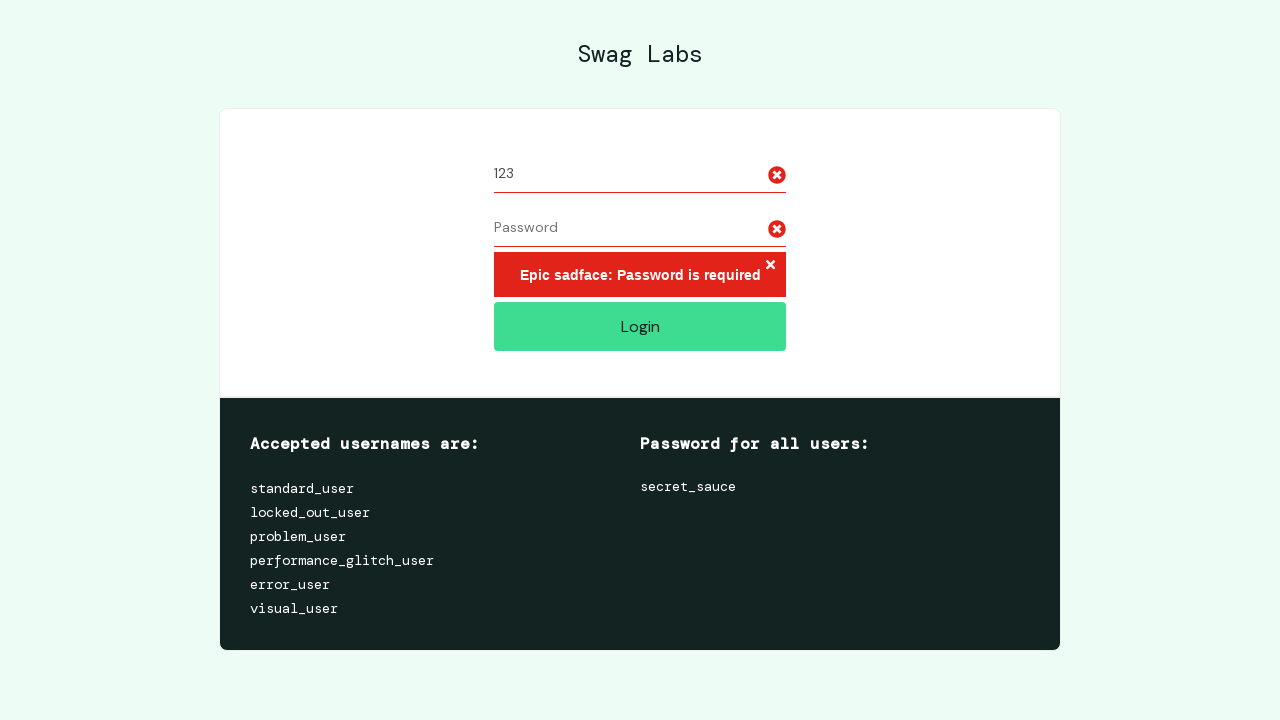

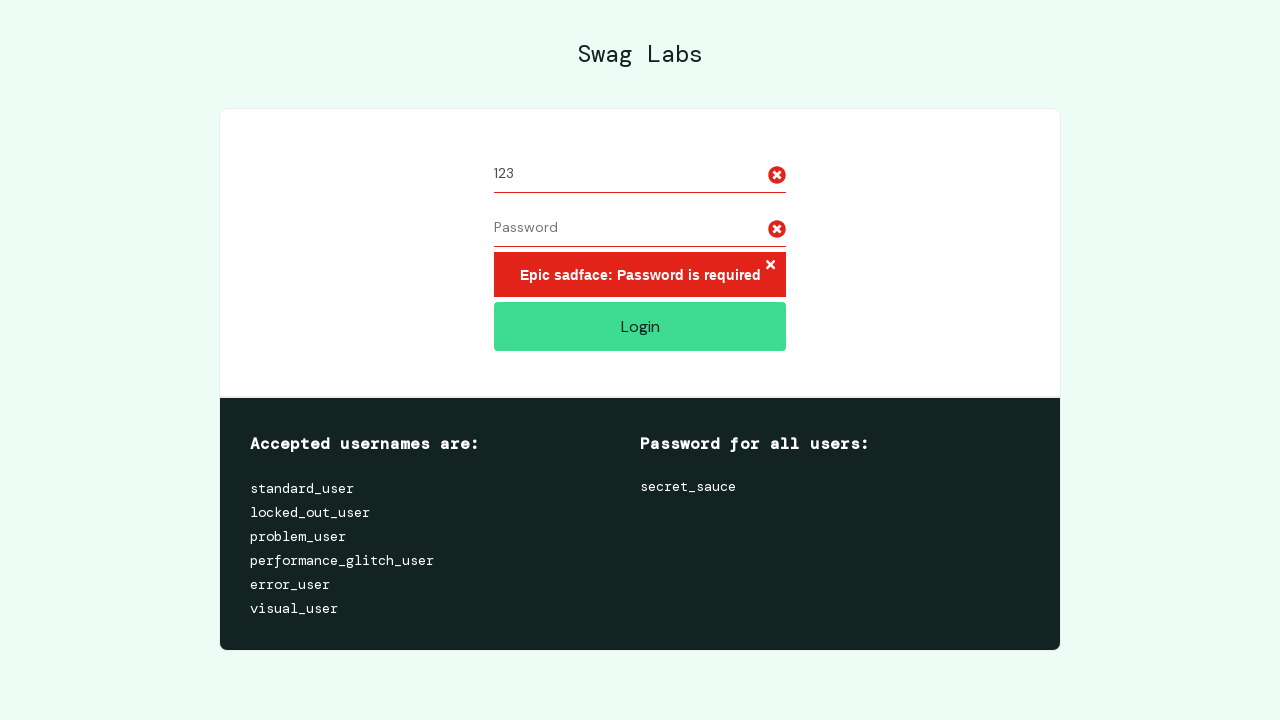